Tests that clicking links in the Help section navigates to Shipping and Returns pages

Starting URL: https://ilarionhalushka.github.io/jekyll-ecommerce-demo/

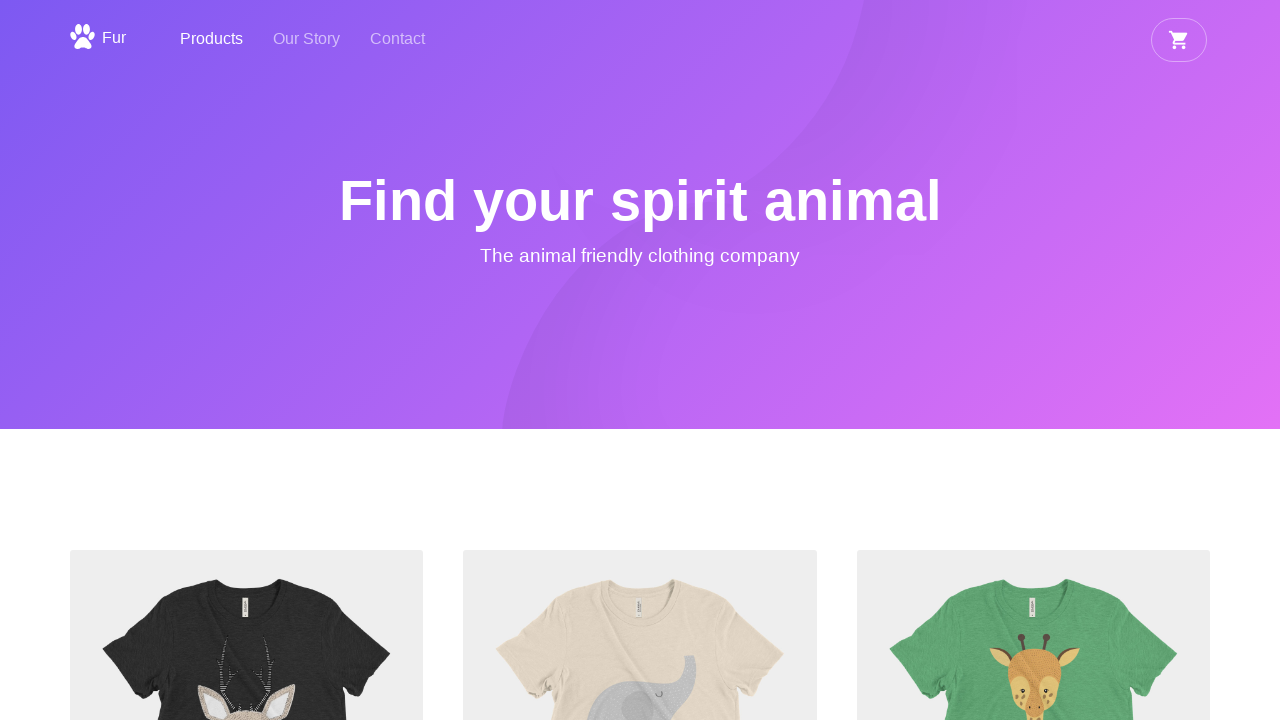

Scrolled to bottom of page to reveal footer
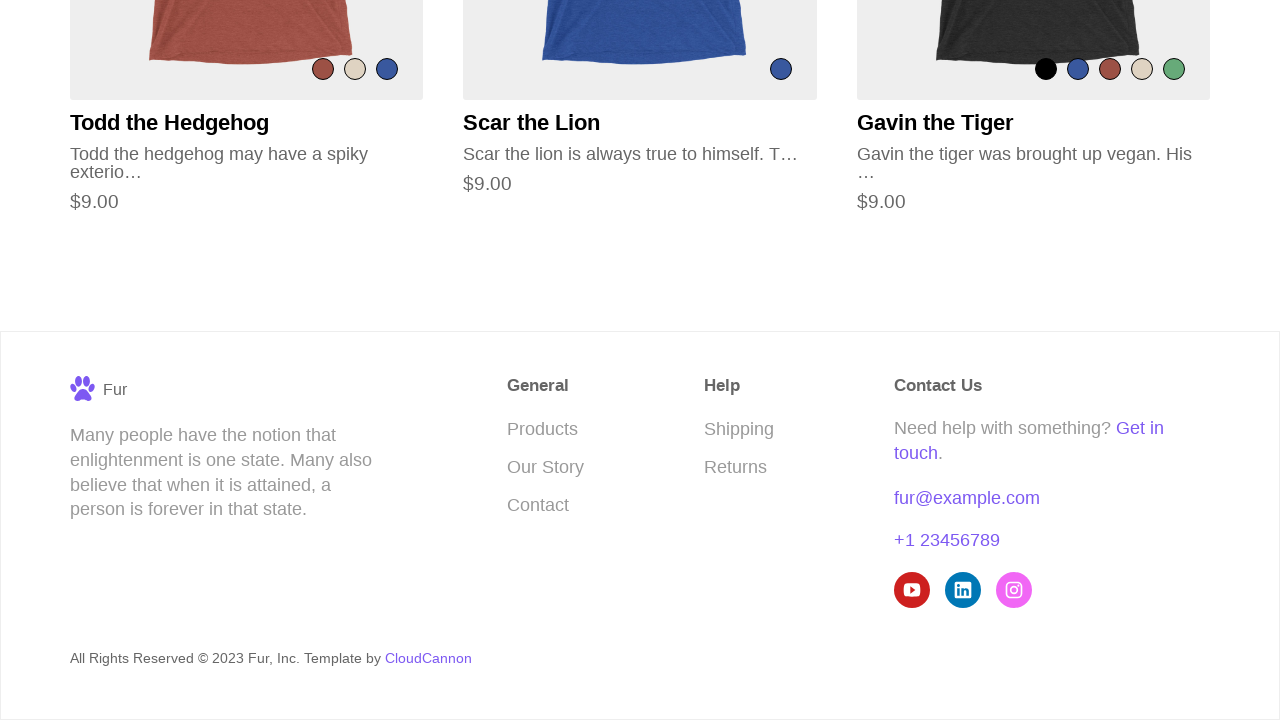

Clicked Shipping link in Help section at (738, 429) on internal:role=link[name="Shipping"i]
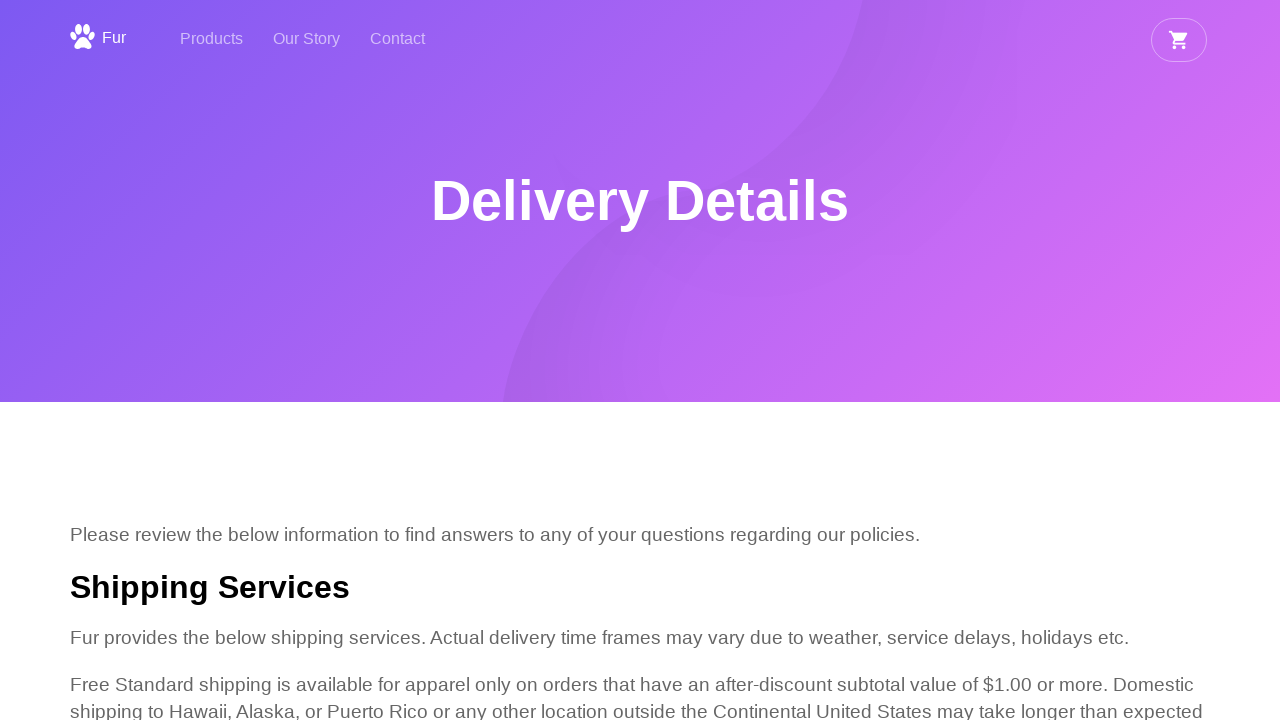

Navigated to Shipping page
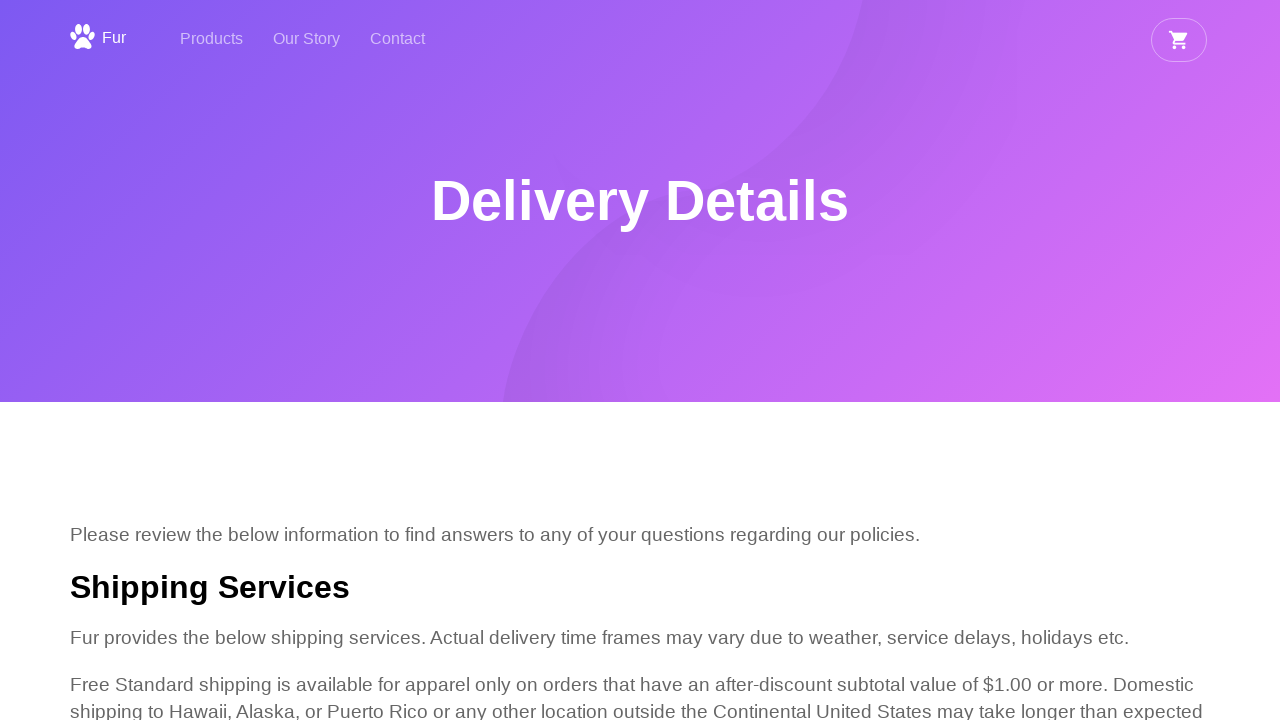

Scrolled to bottom of Shipping page to reveal footer
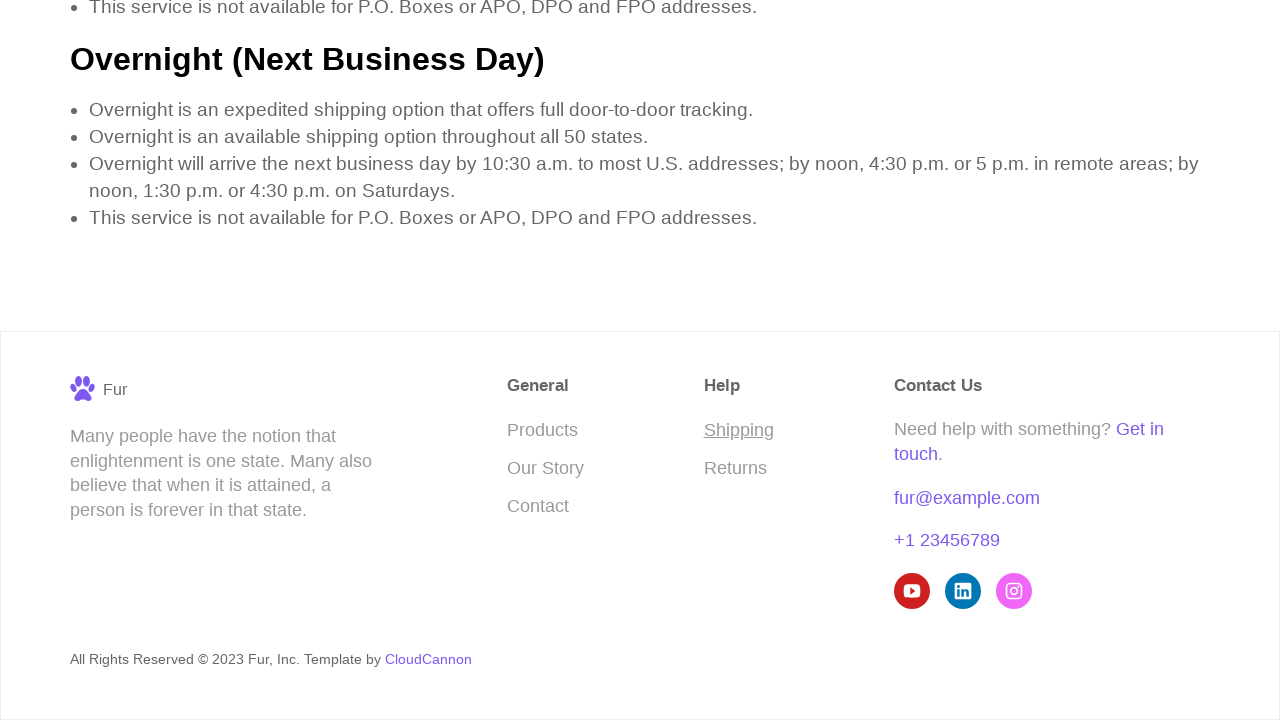

Clicked Returns link in Help section at (735, 468) on internal:role=link[name="Returns"i]
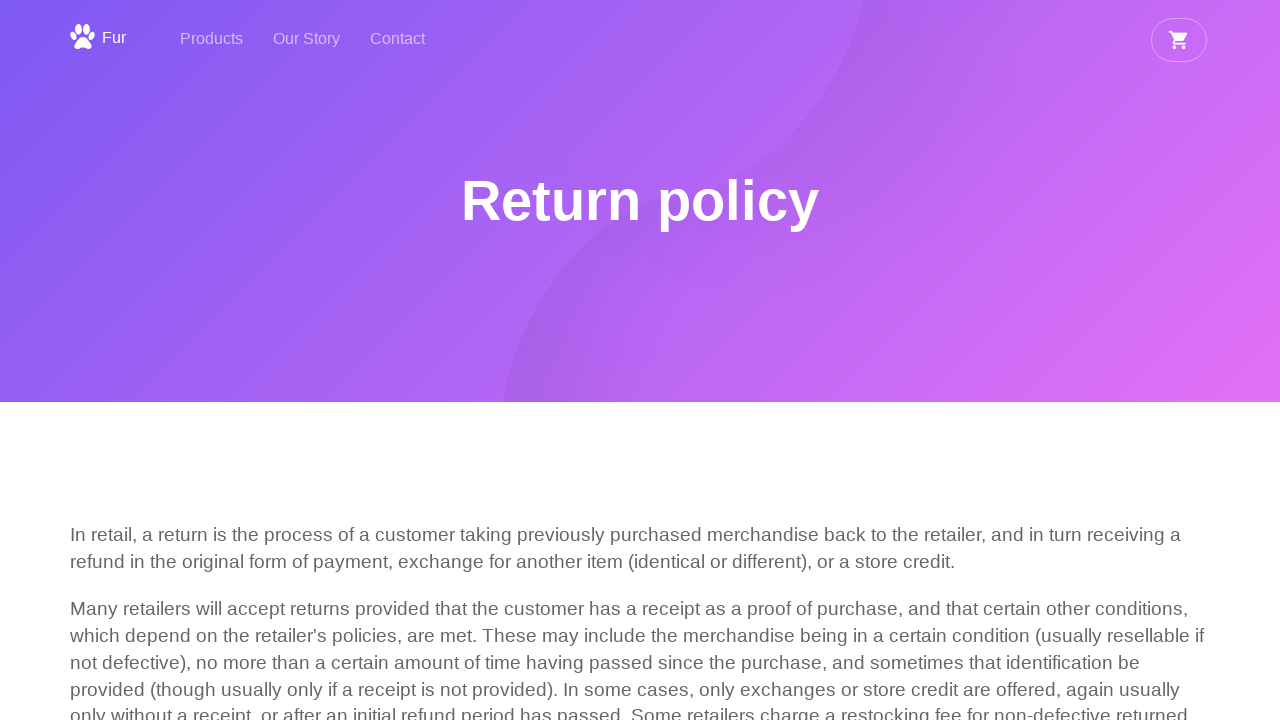

Navigated to Returns page
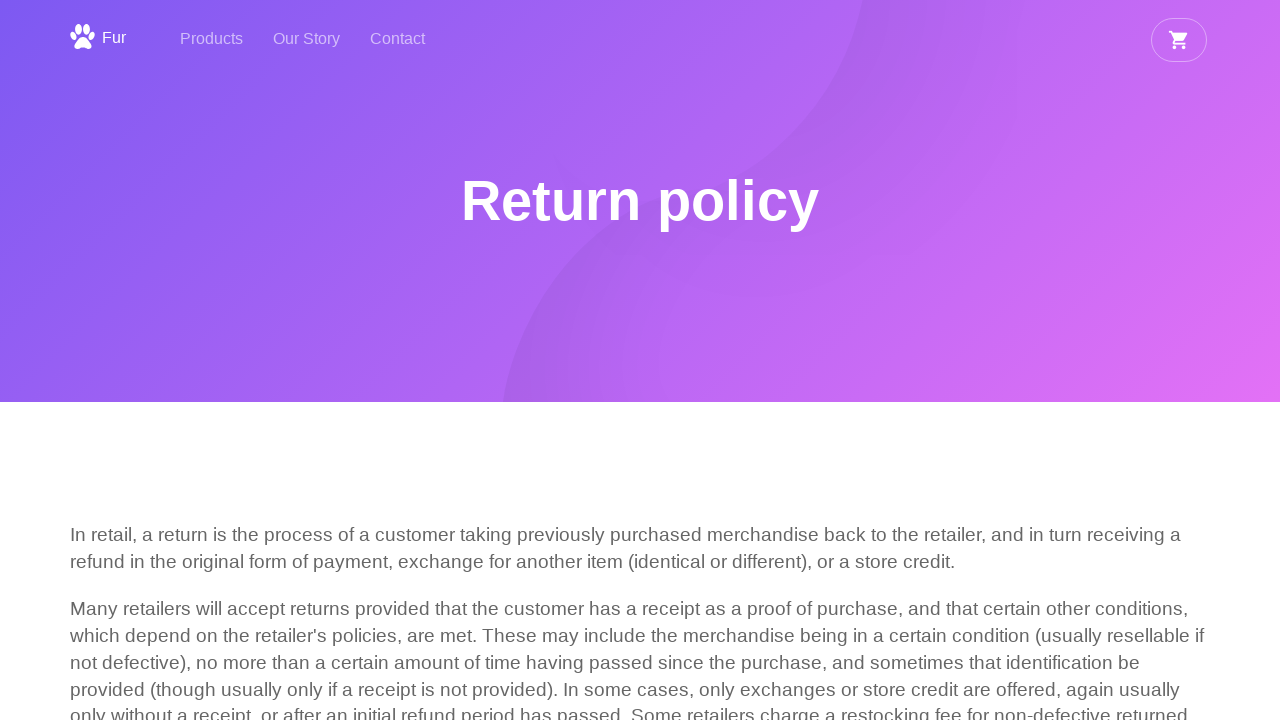

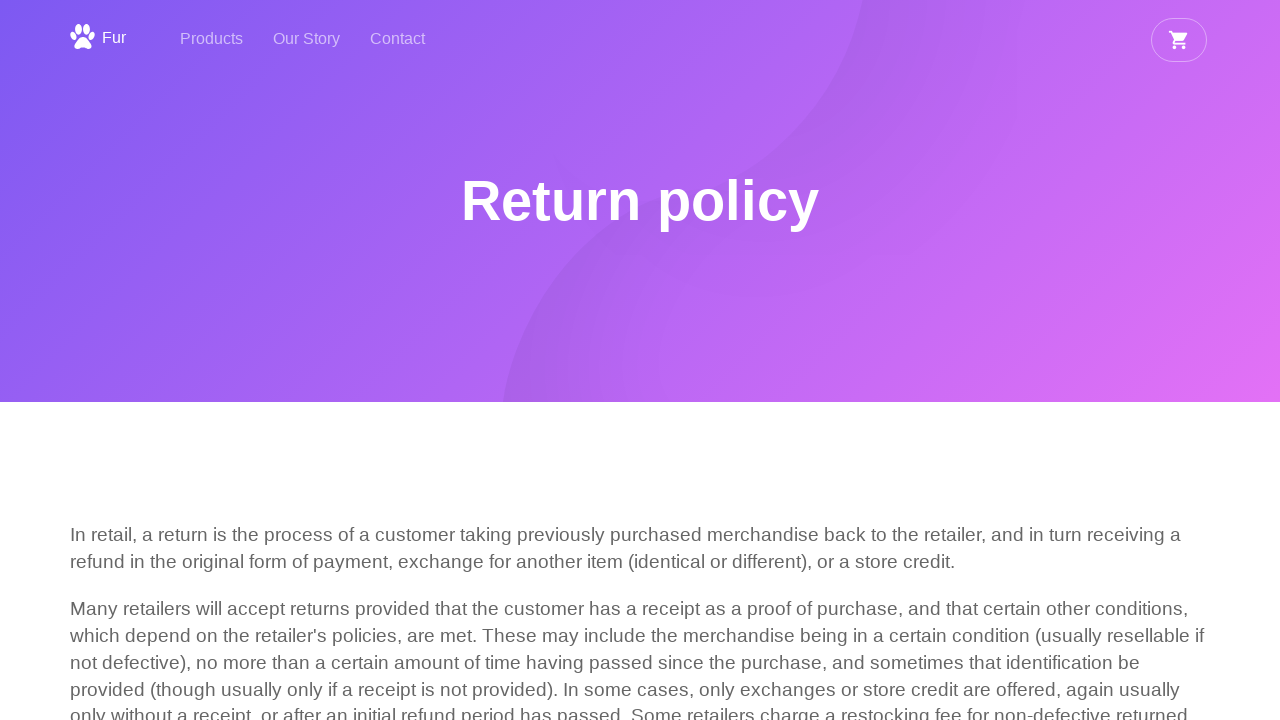